A basic script that navigates to YouTube homepage and maximizes the browser window to verify the page loads successfully.

Starting URL: https://www.youtube.com/

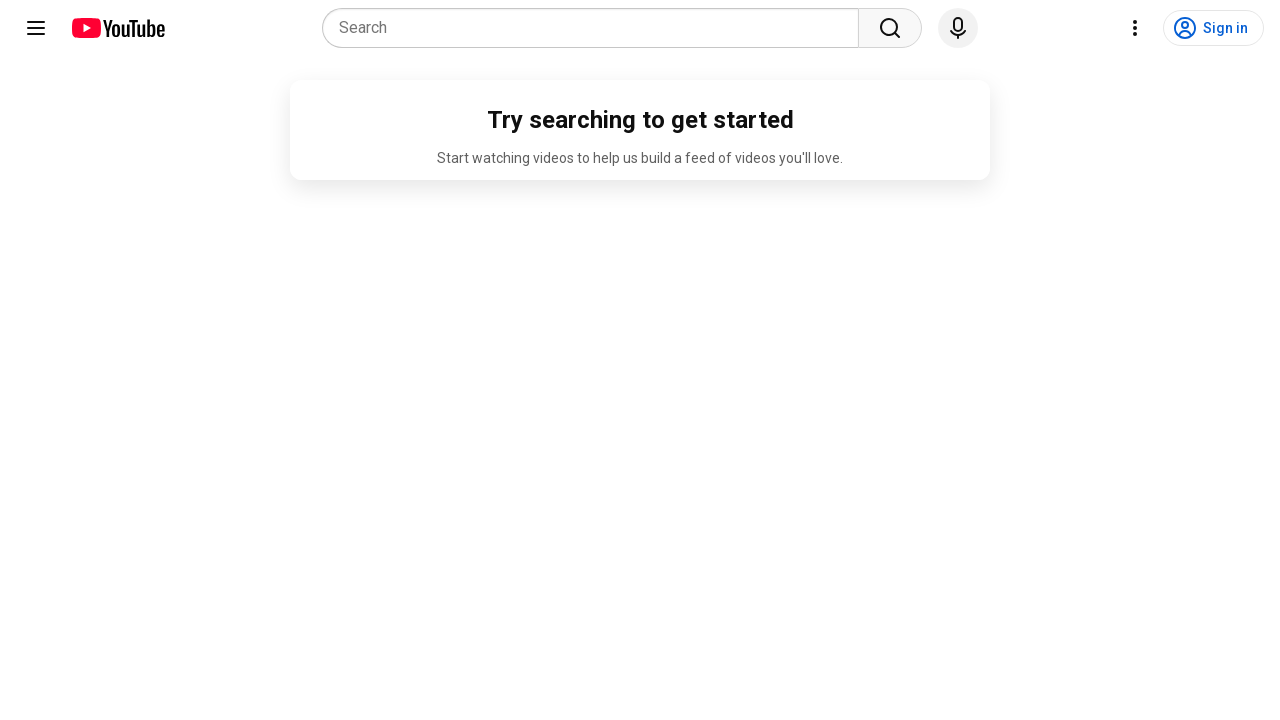

Navigated to YouTube homepage
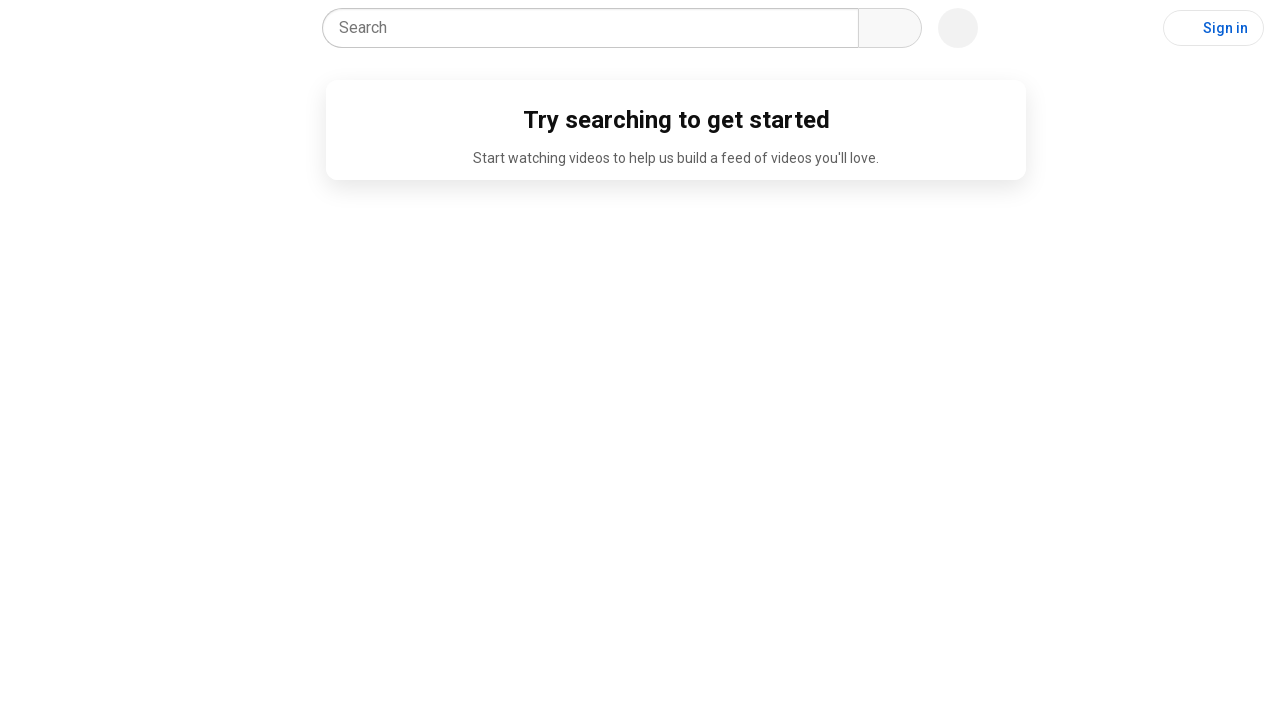

Maximized browser window to 1920x1080
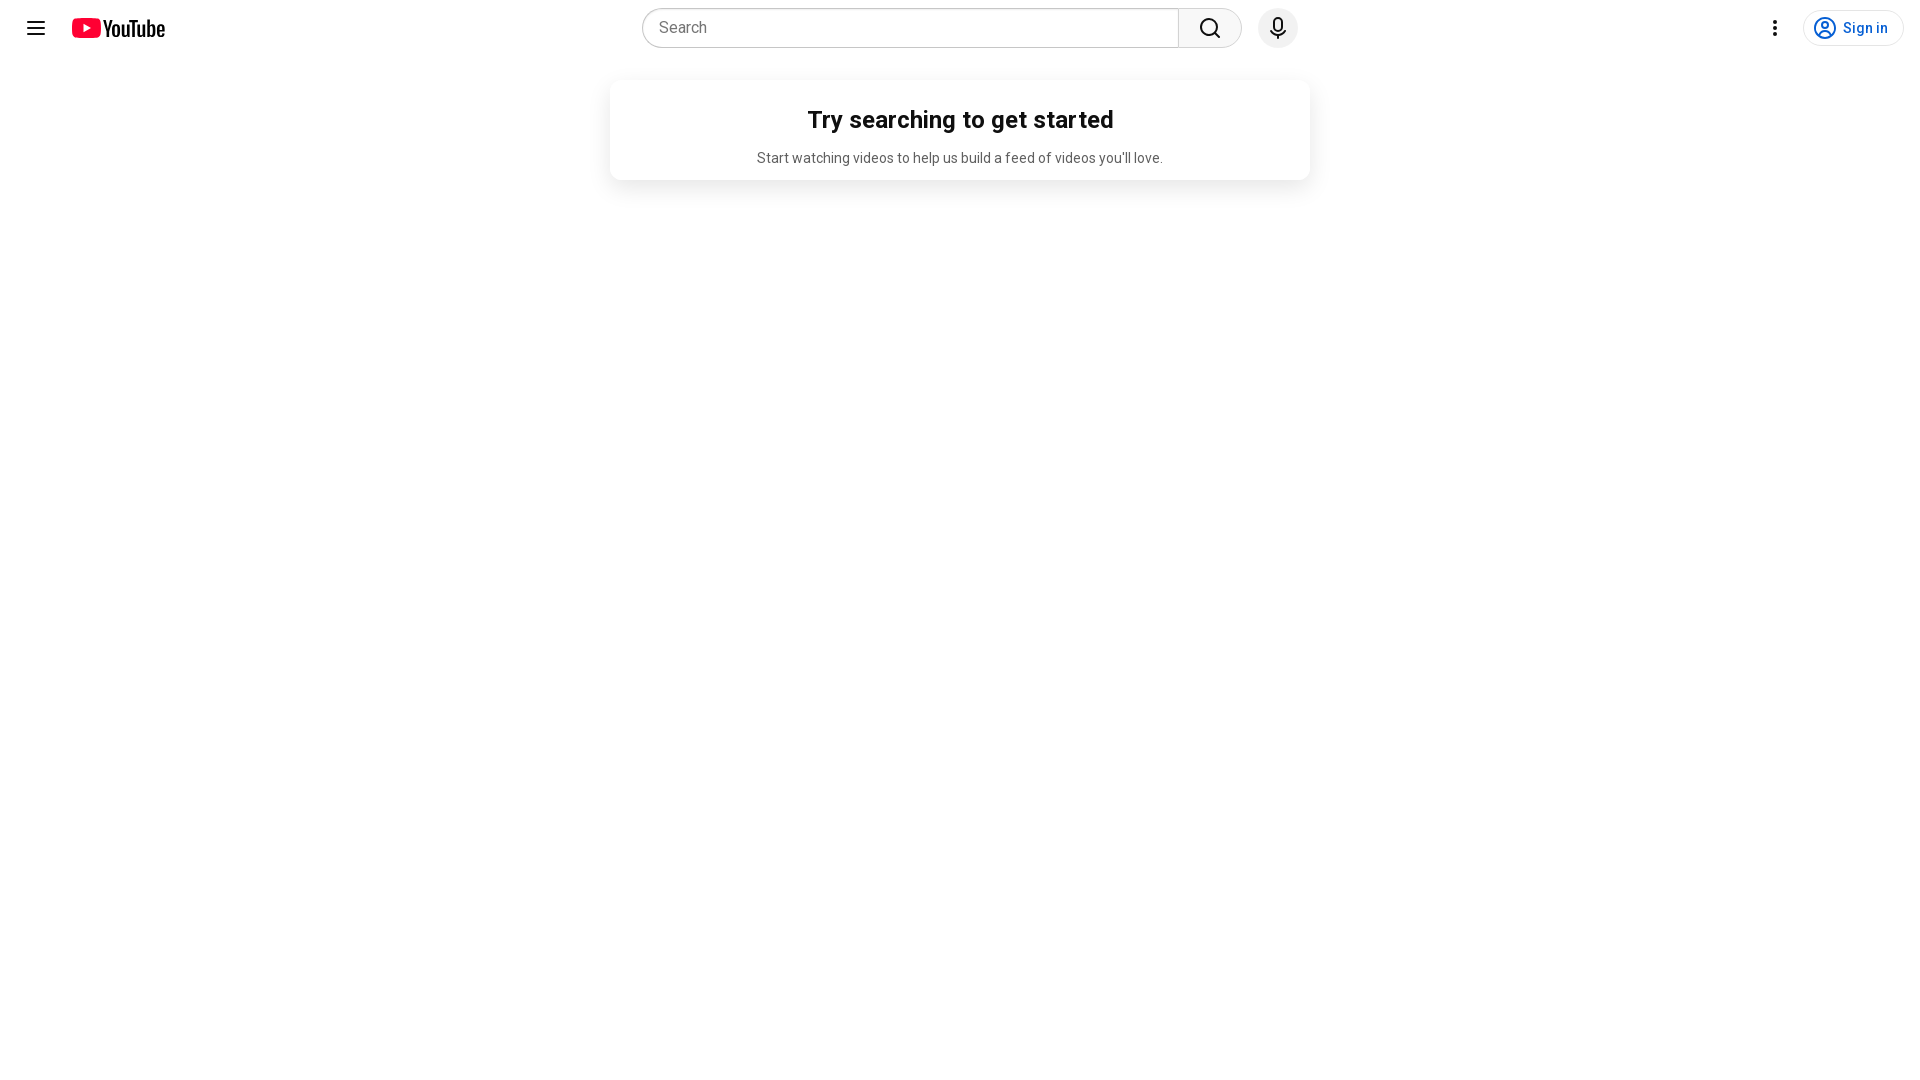

YouTube homepage loaded successfully
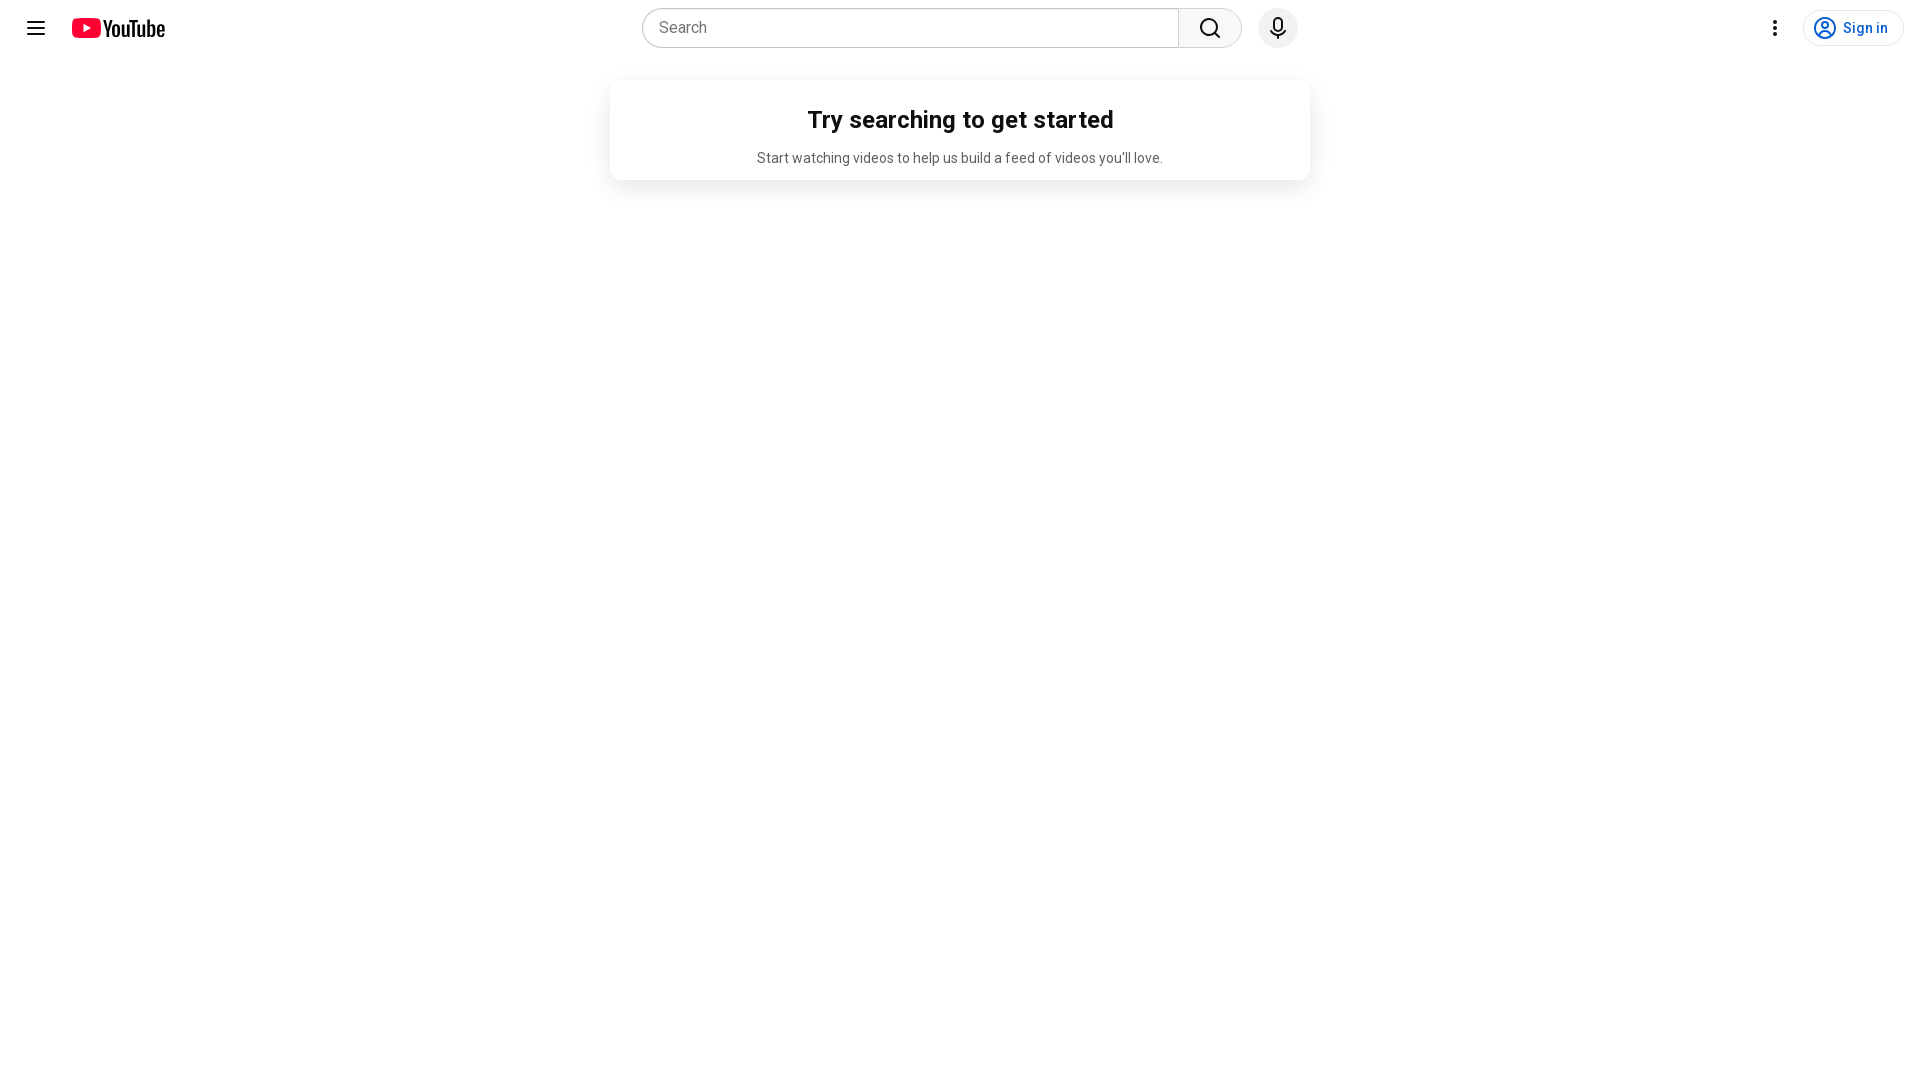

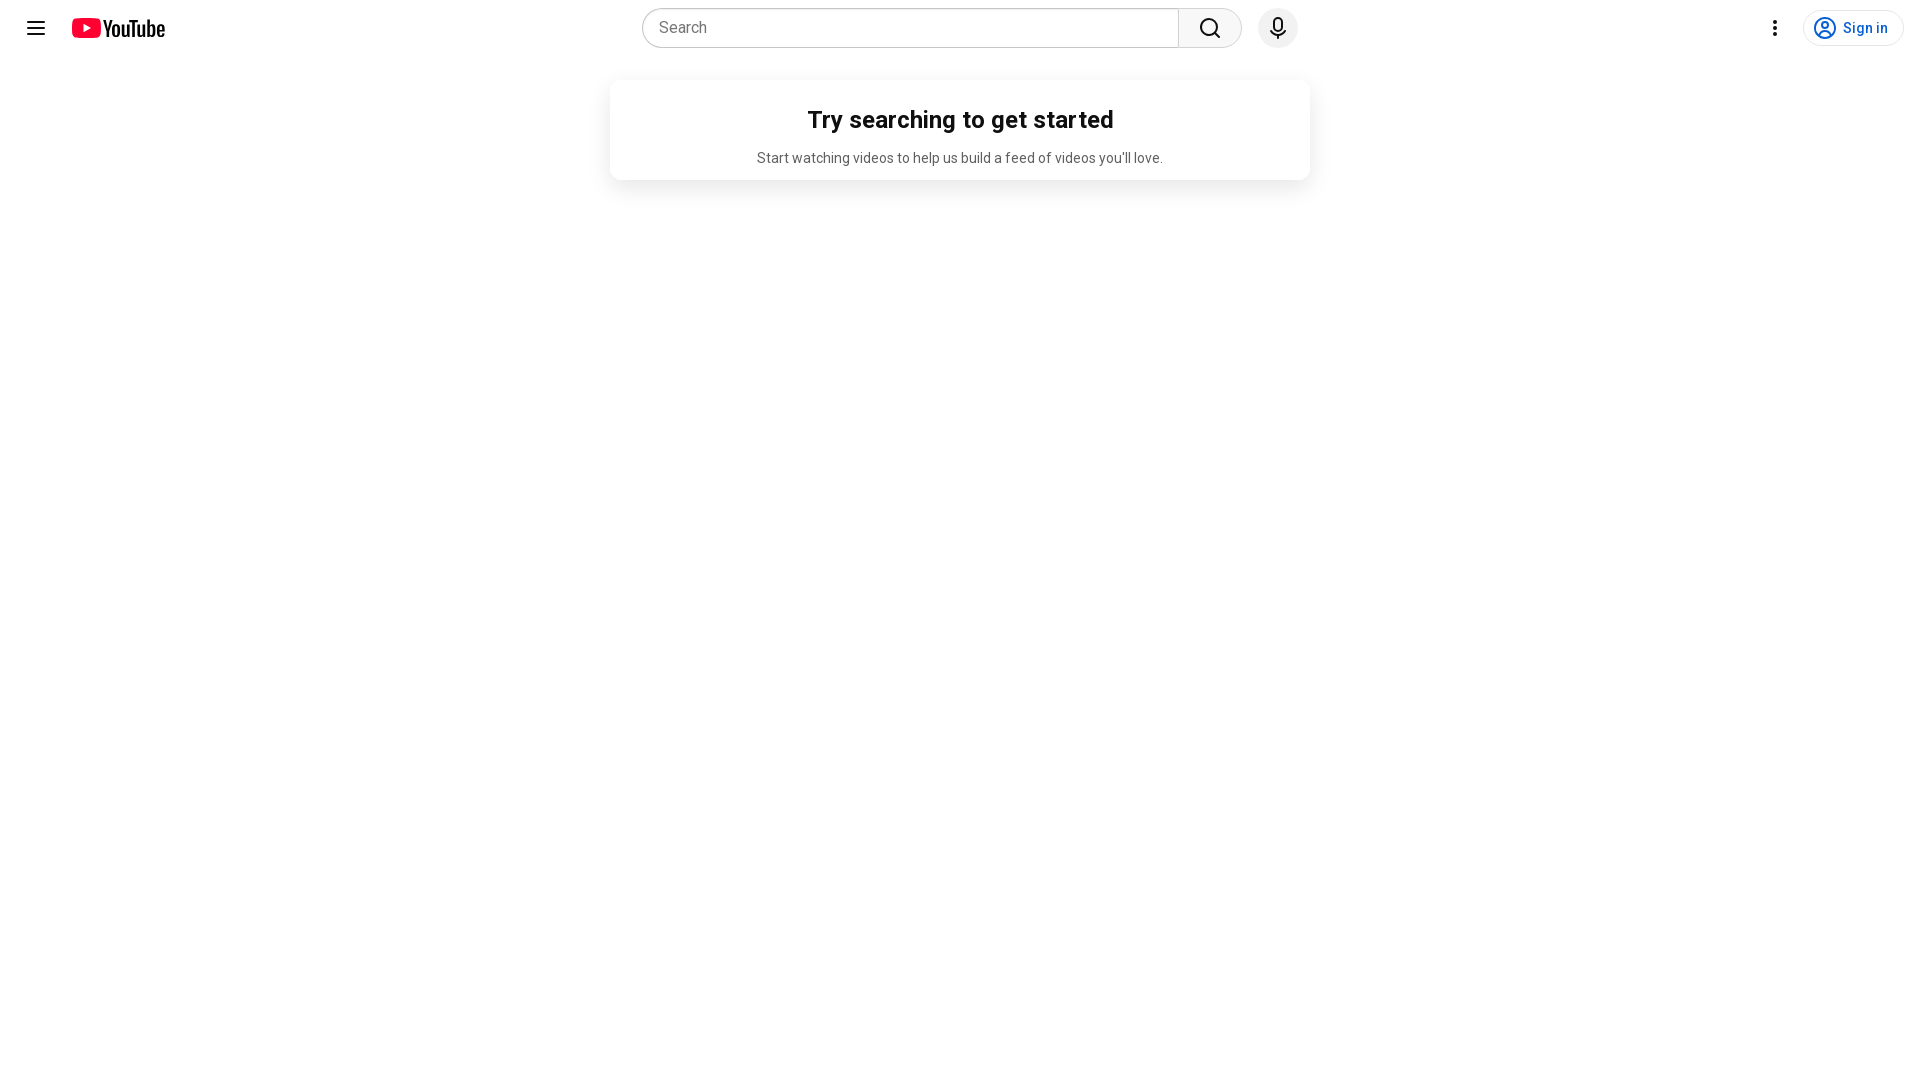